Tests modal dialog functionality by opening and closing both small and large modal dialogs on the DemoQA website

Starting URL: https://demoqa.com/modal-dialogs

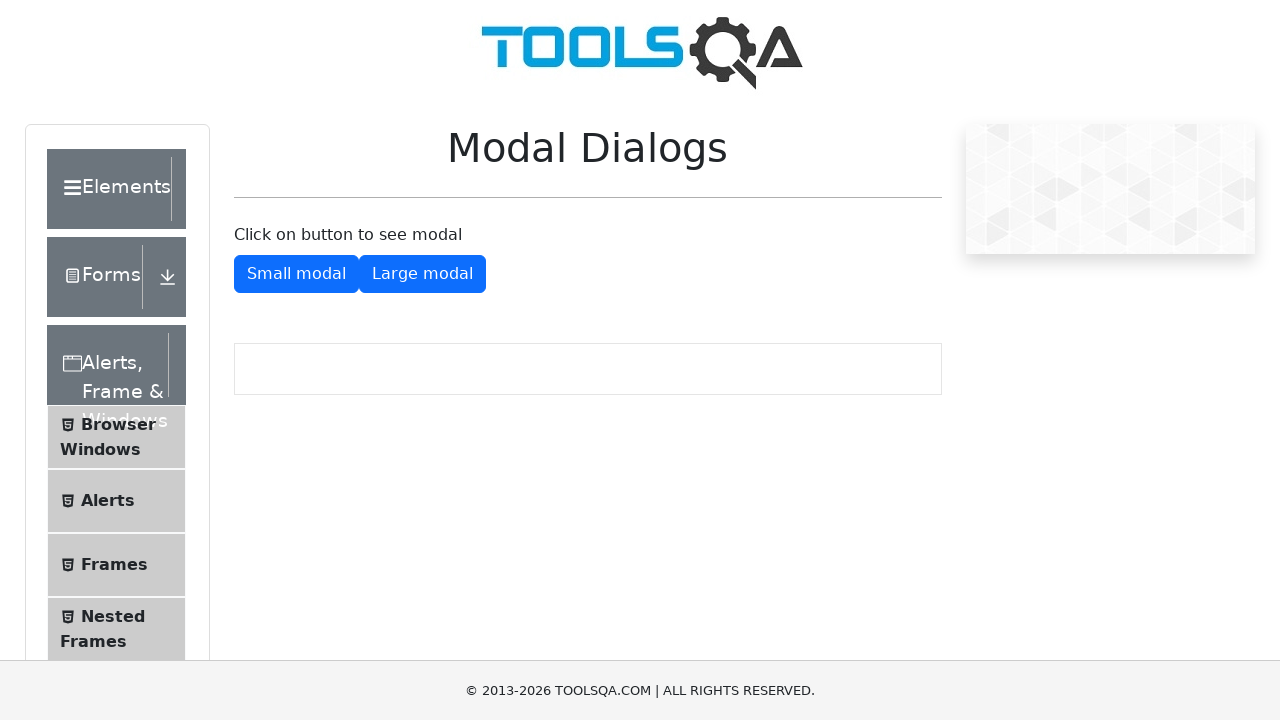

Clicked 'Small modal' button to open small modal dialog at (296, 274) on button:has-text('Small modal')
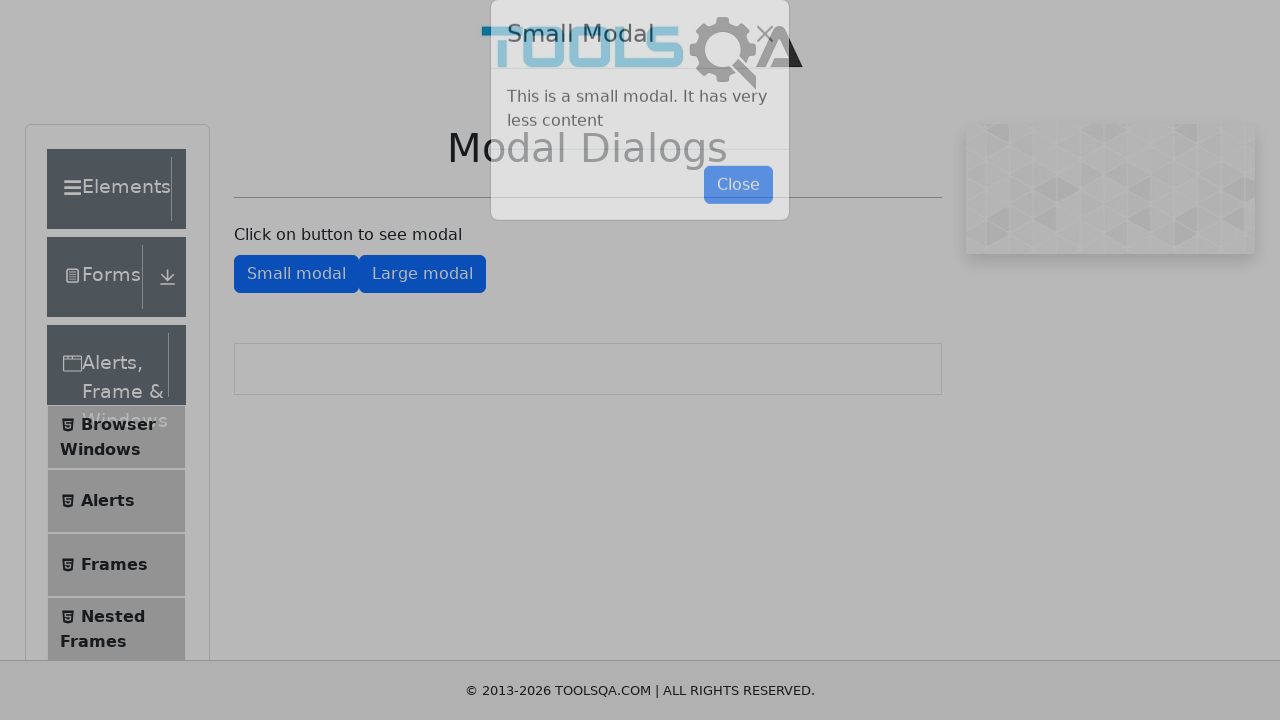

Small modal dialog appeared and is visible
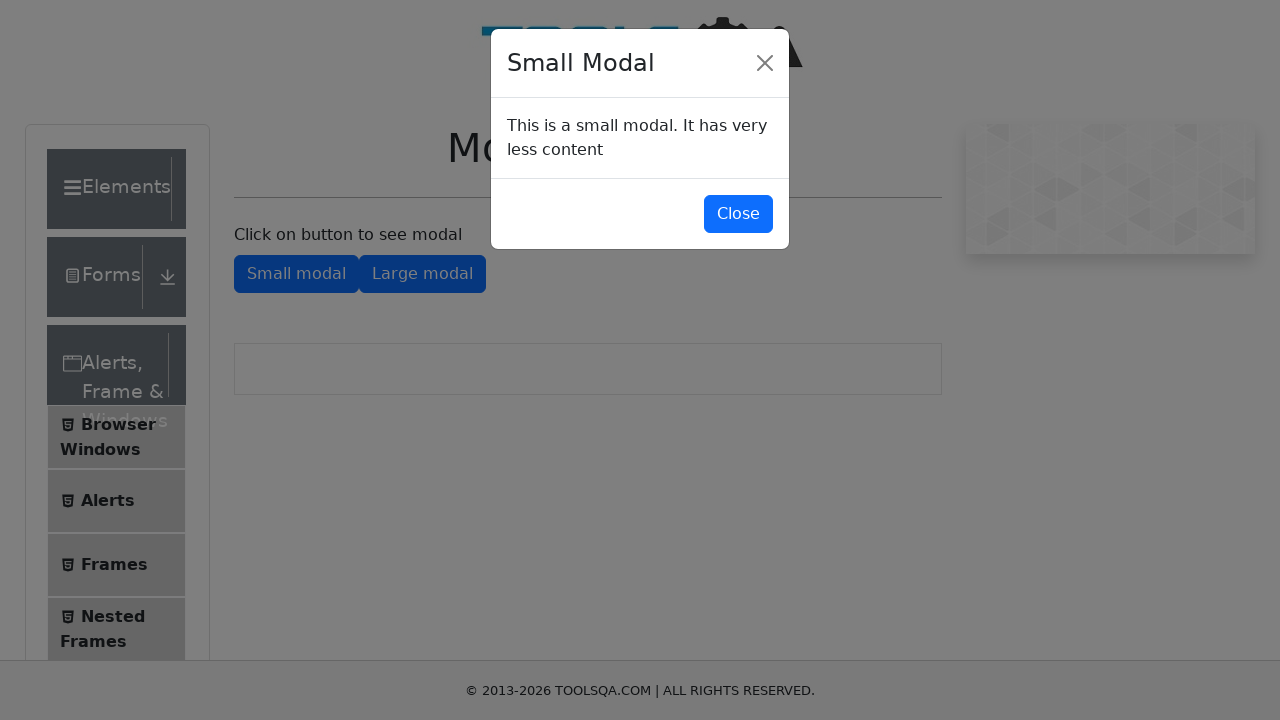

Clicked close button to close small modal dialog at (738, 214) on #closeSmallModal
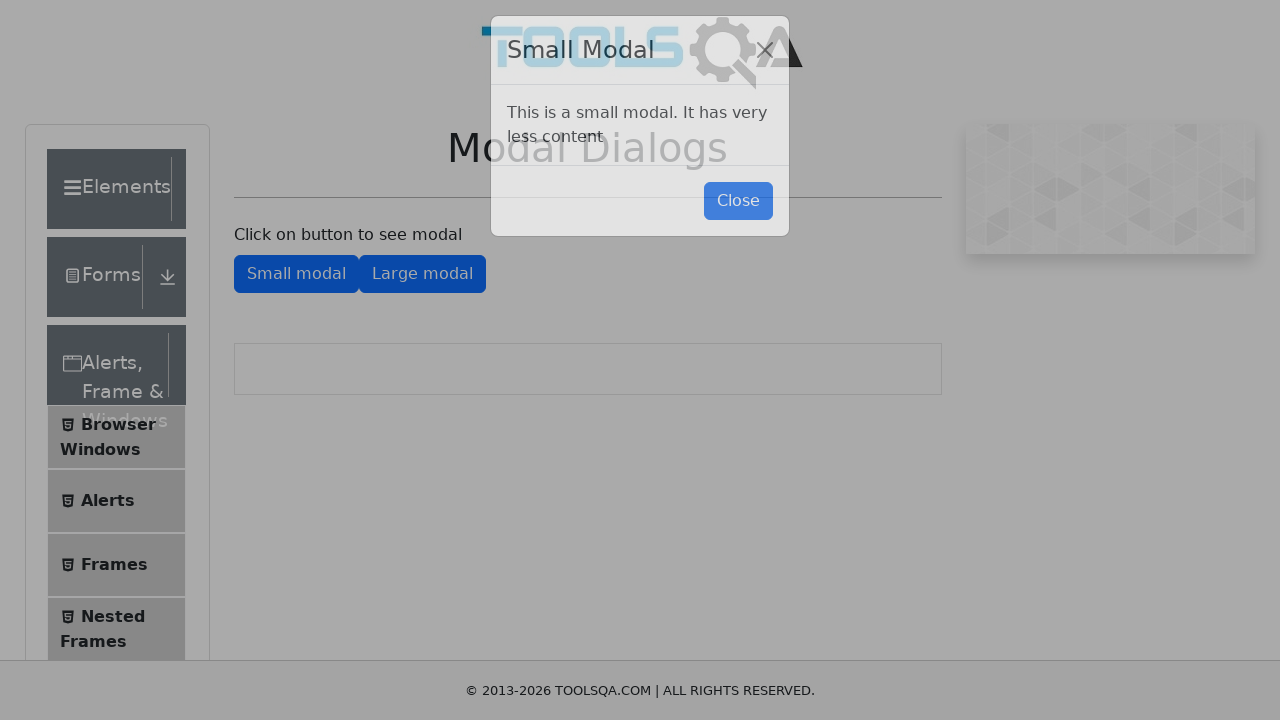

Clicked 'Large modal' button to open large modal dialog at (422, 274) on button:has-text('Large modal')
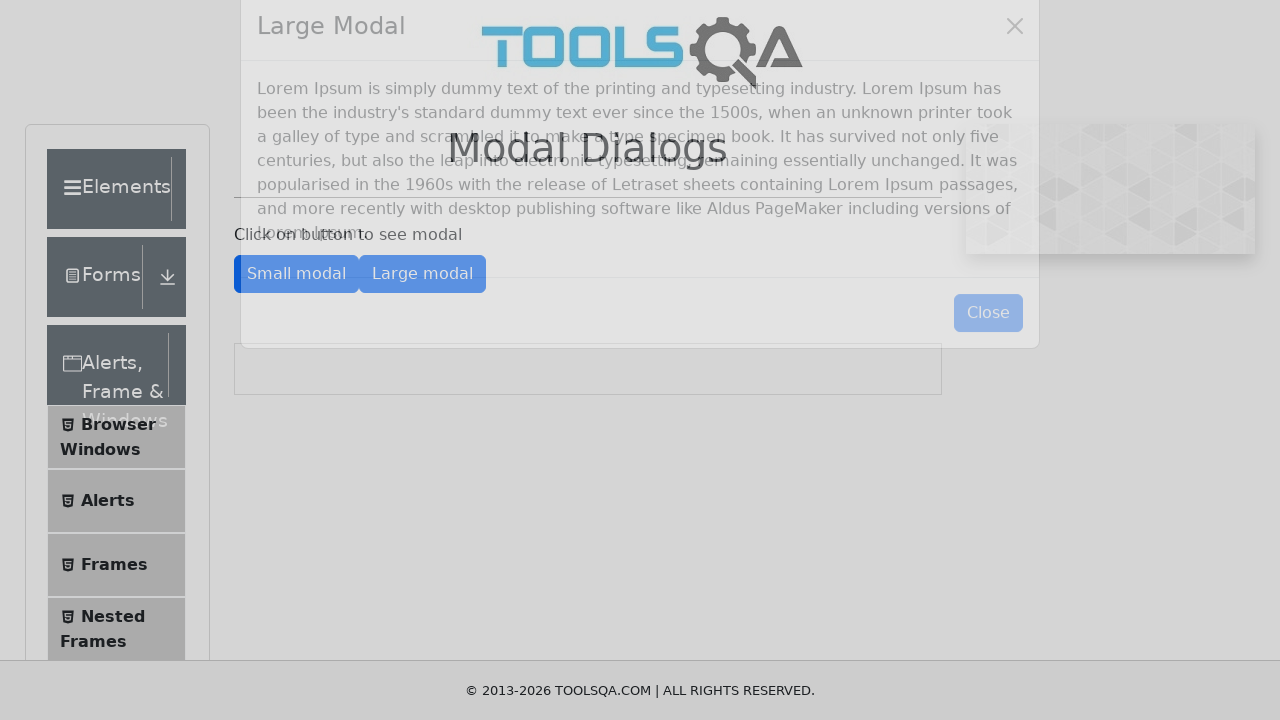

Large modal dialog appeared and is visible
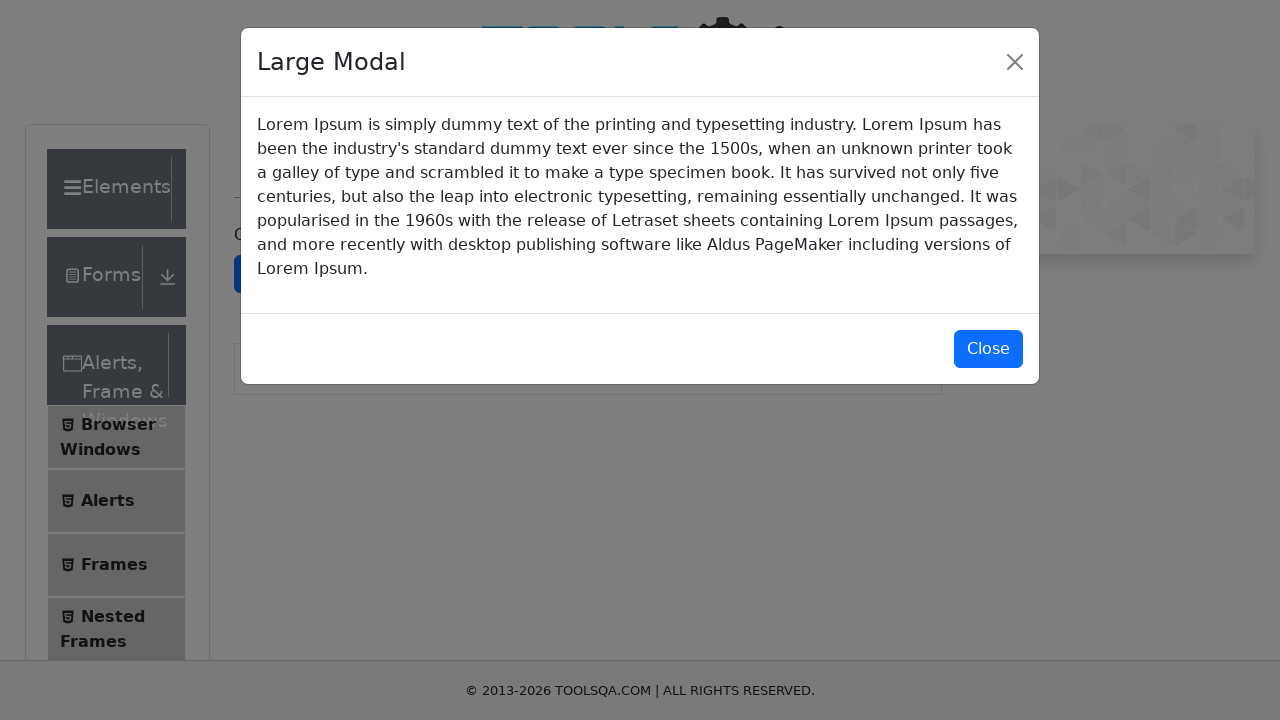

Clicked close button to close large modal dialog at (988, 350) on button:has-text('Close')
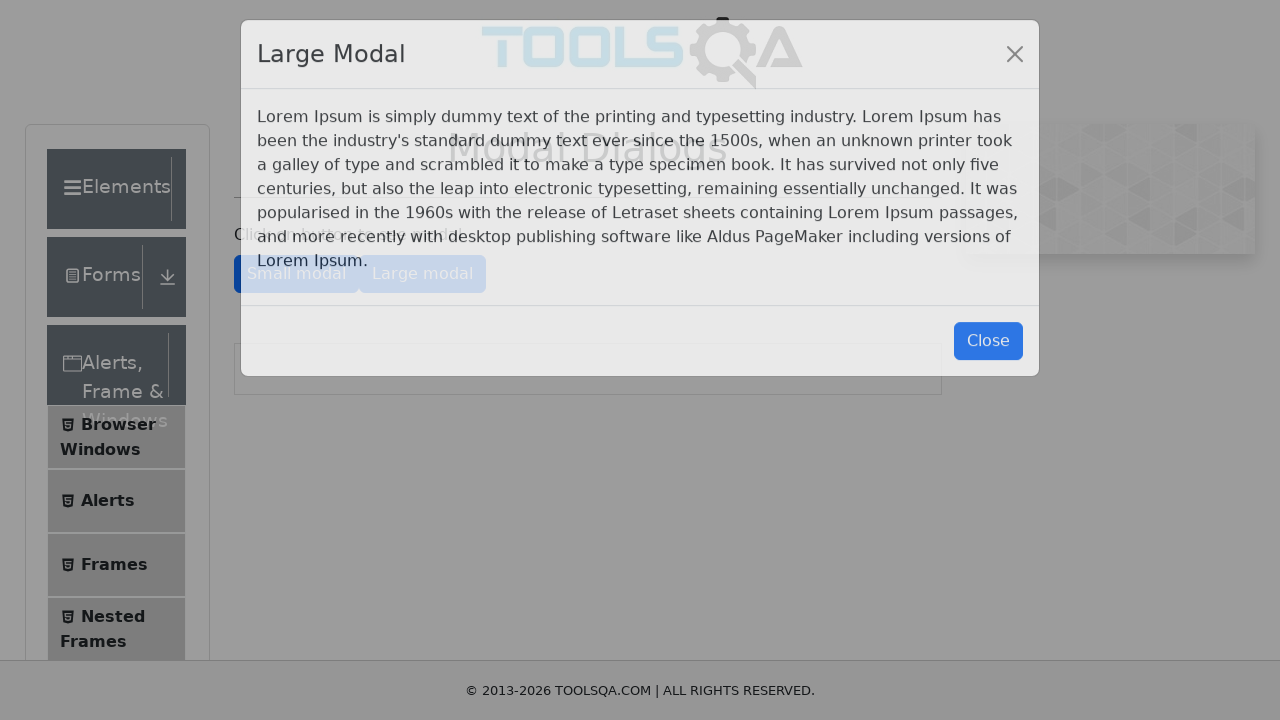

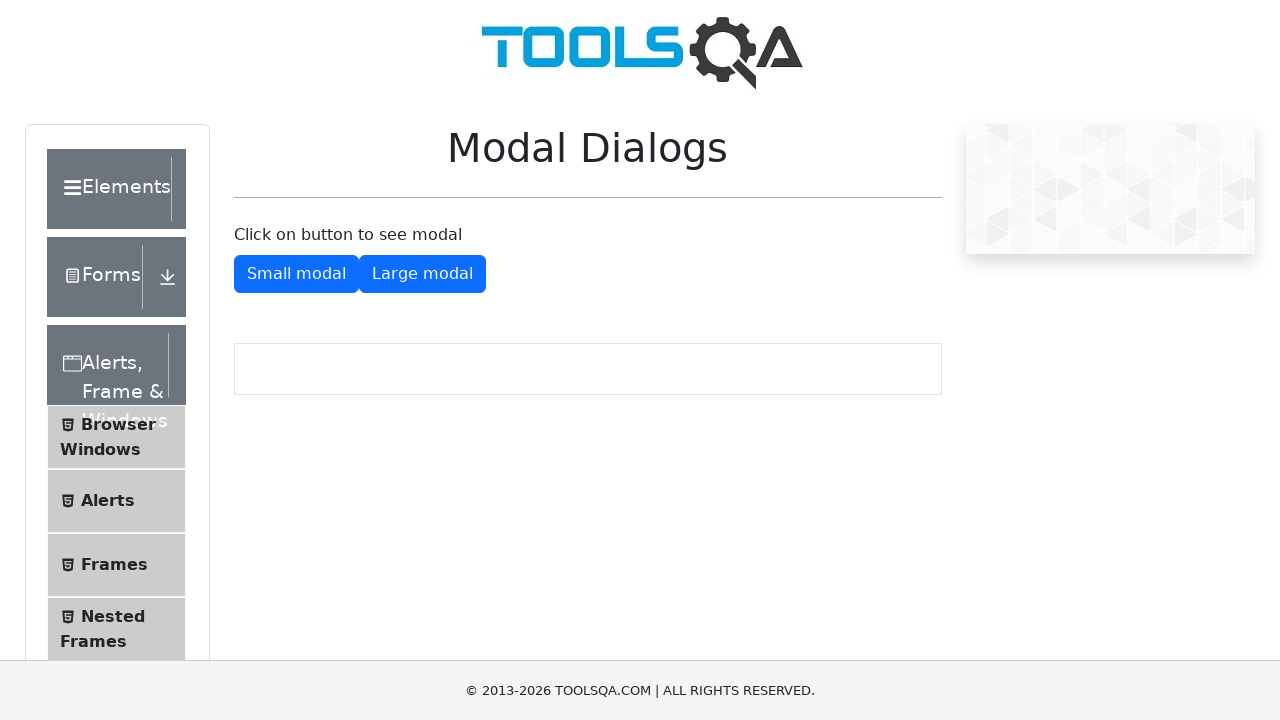